Tests submitting a valid email in the text box form and verifies the output displays the entered email

Starting URL: https://demoqa.com/text-box

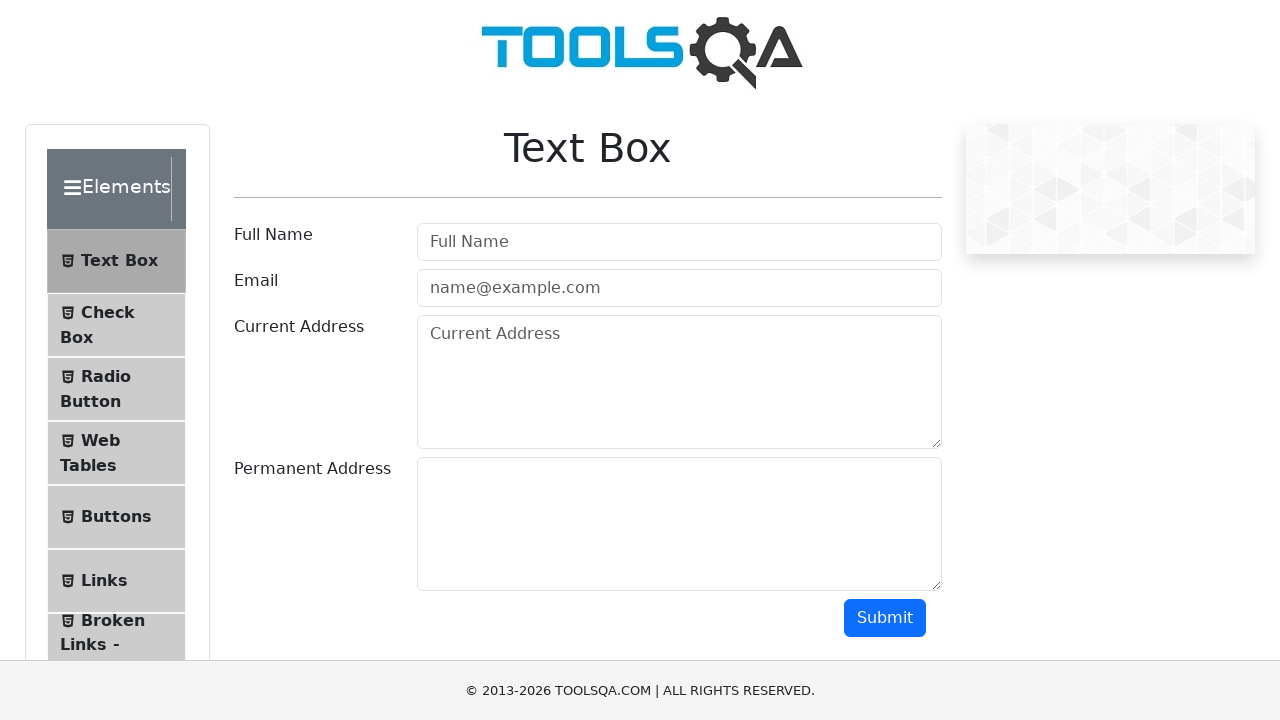

Filled email field with 'test@test.com' on #userEmail
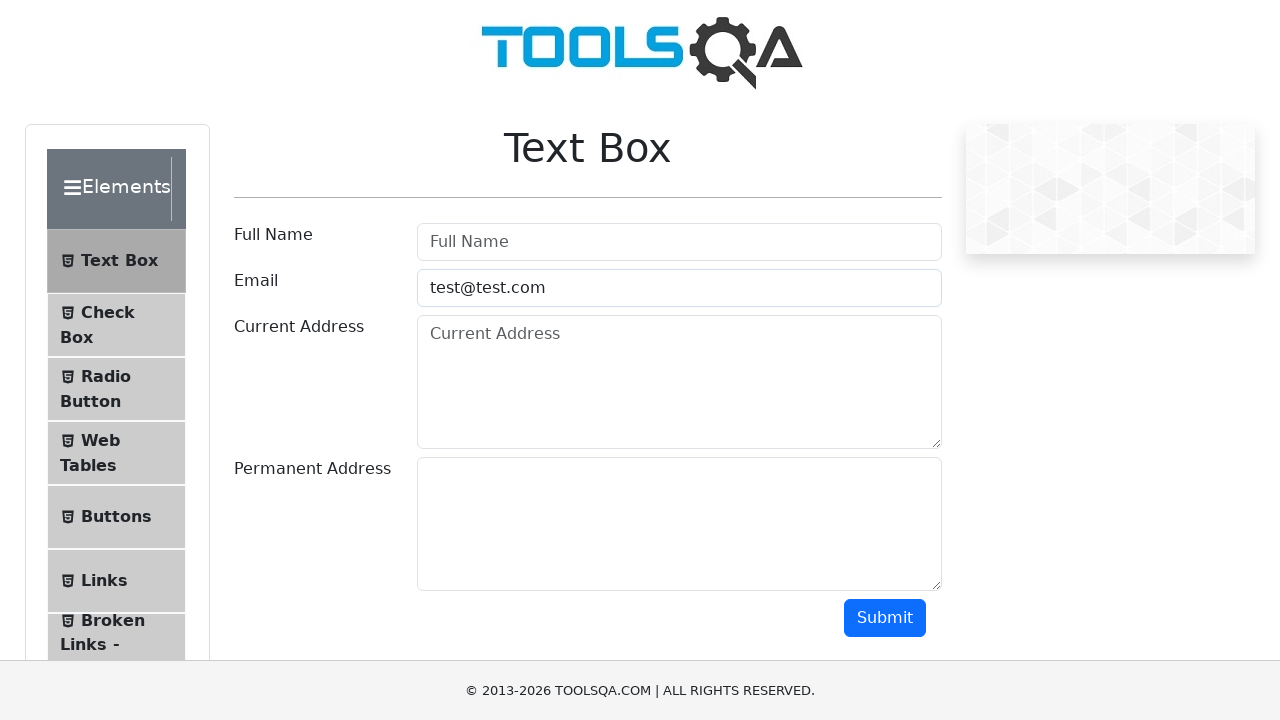

Scrolled submit button into view
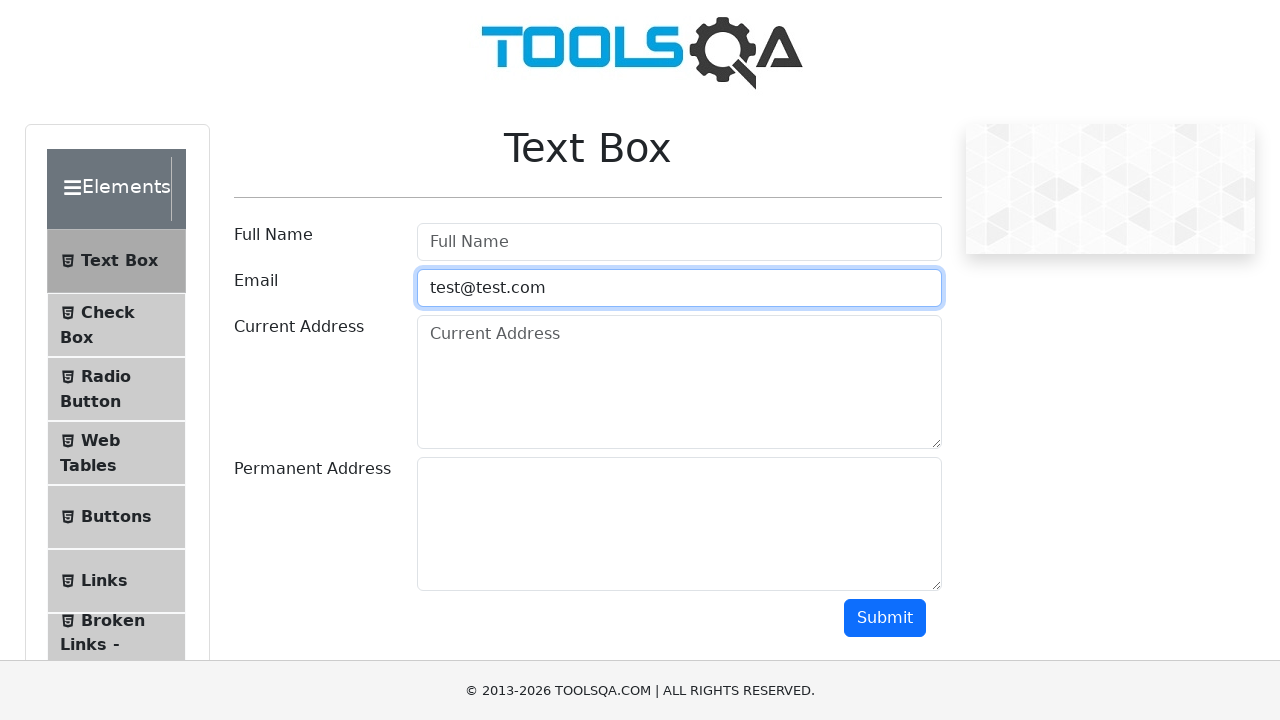

Clicked submit button to submit the form at (885, 618) on #submit
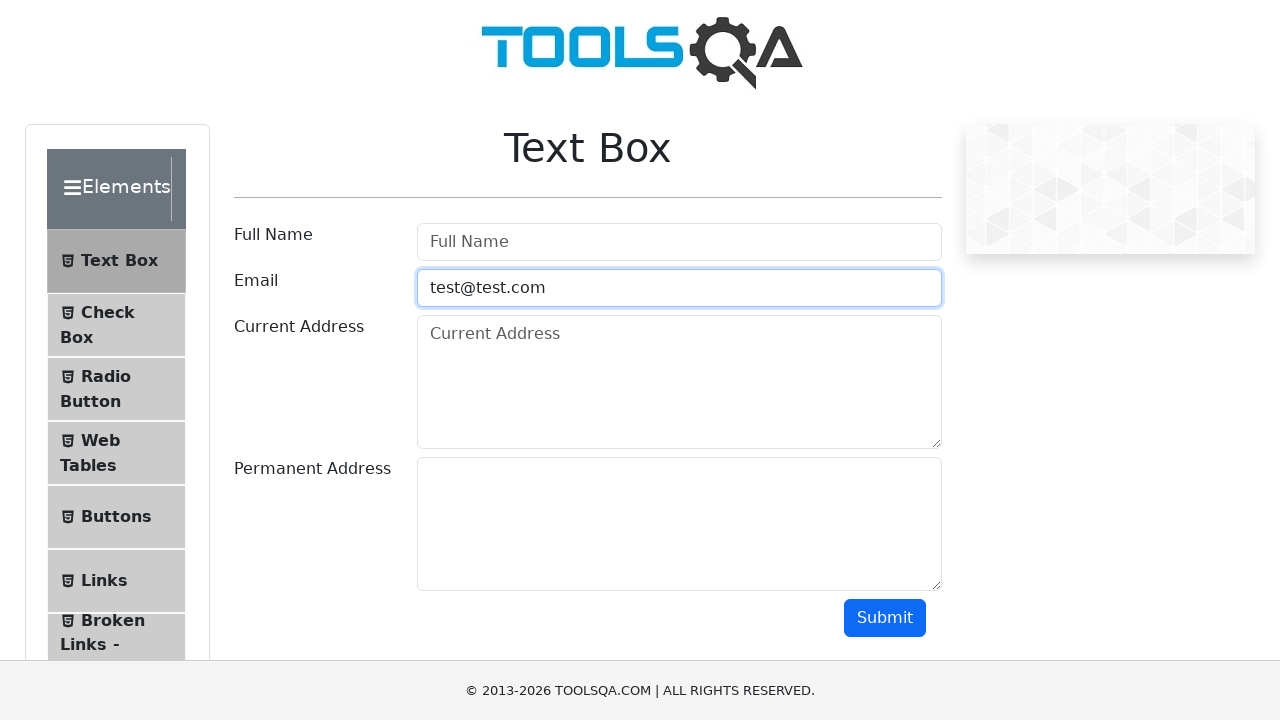

Verified that output displays the submitted email 'test@test.com'
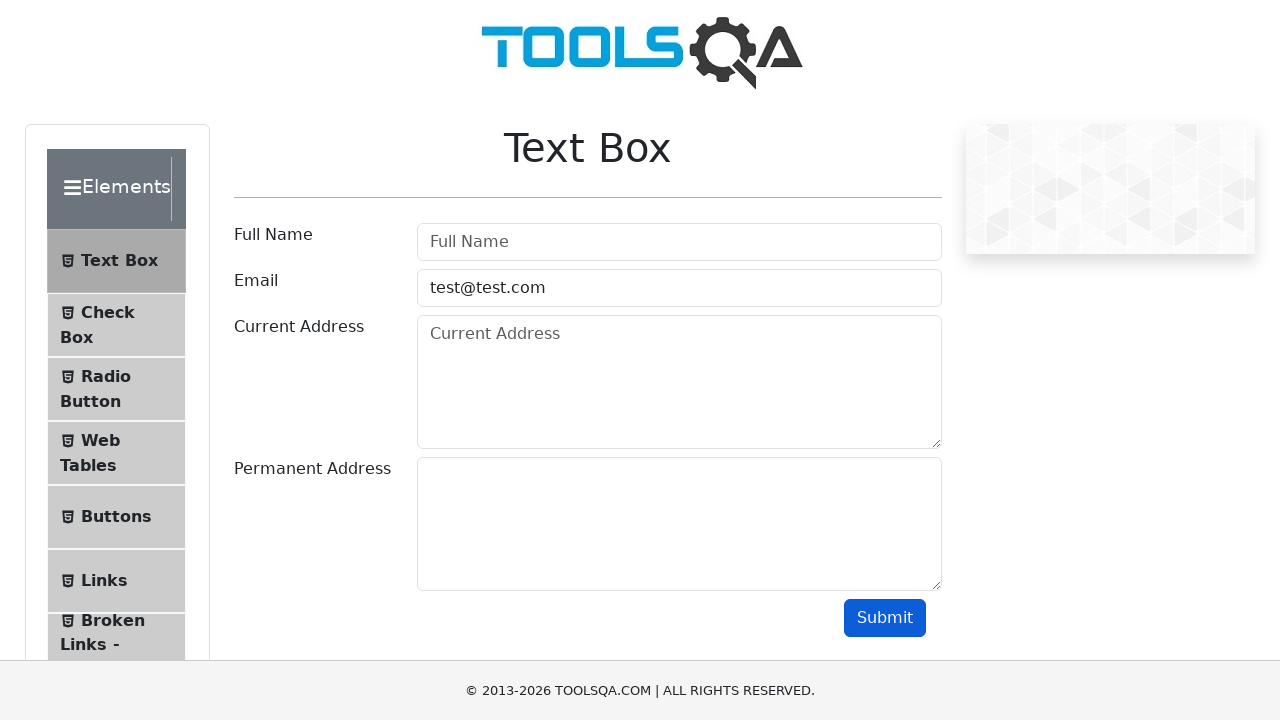

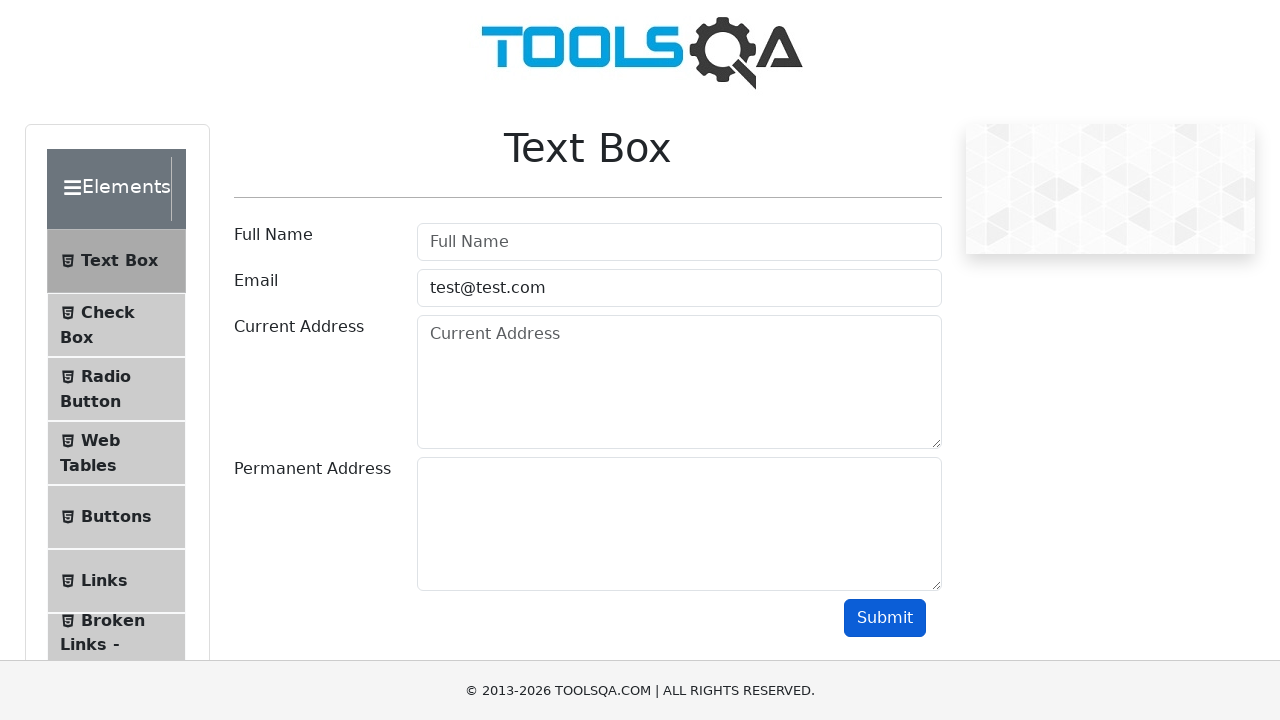